Tests iframe switching and drag-and-drop functionality by dragging an element within an iframe, then switching back to default content to click a link

Starting URL: https://jqueryui.com/draggable/

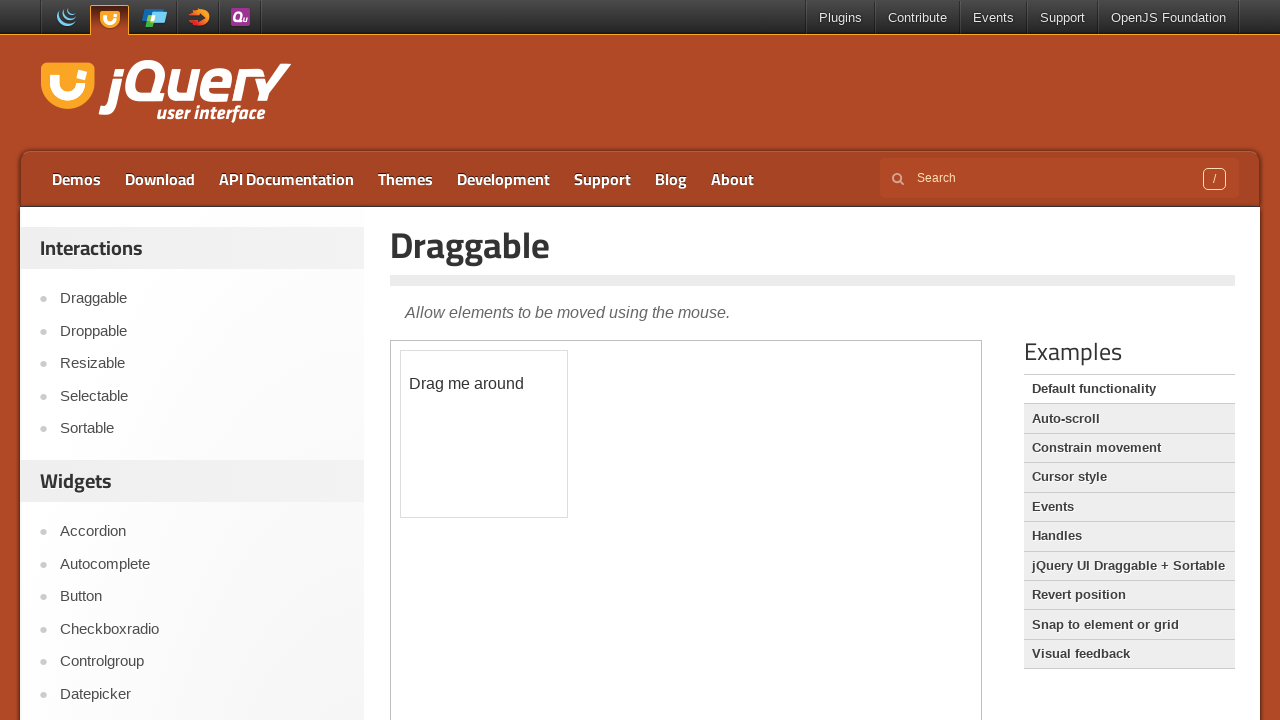

Located the first iframe on the page
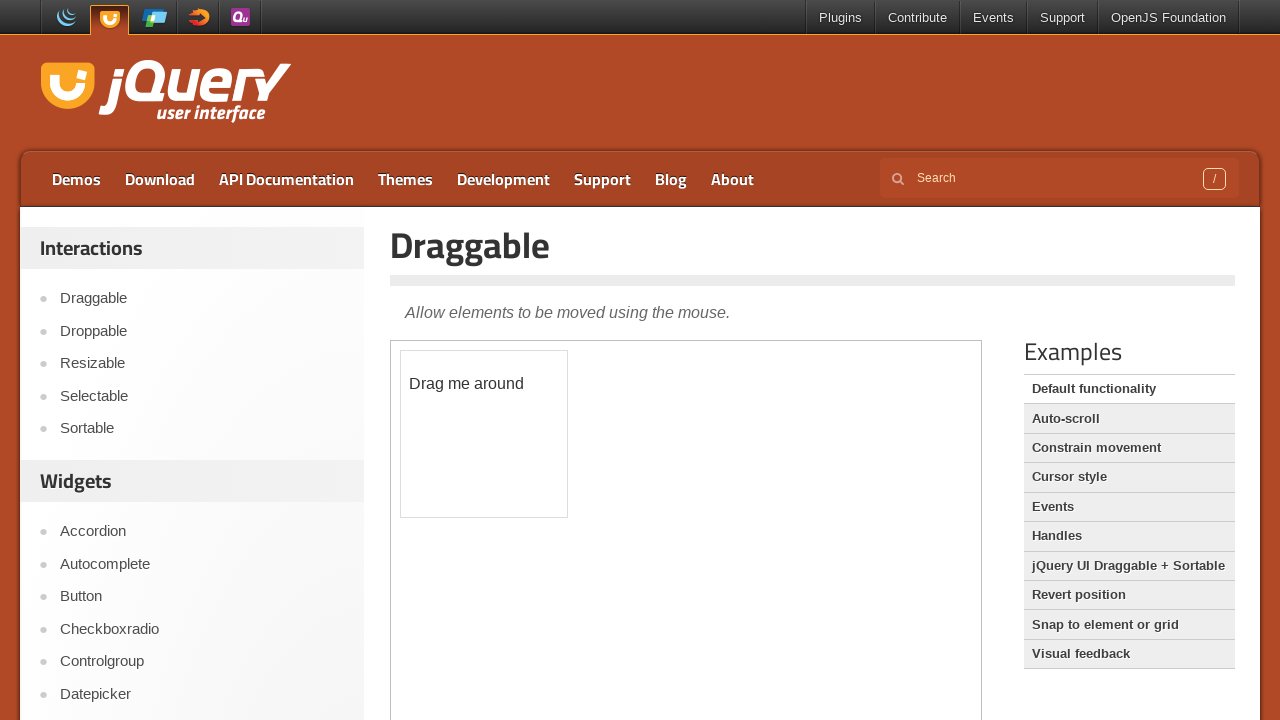

Located draggable element within iframe
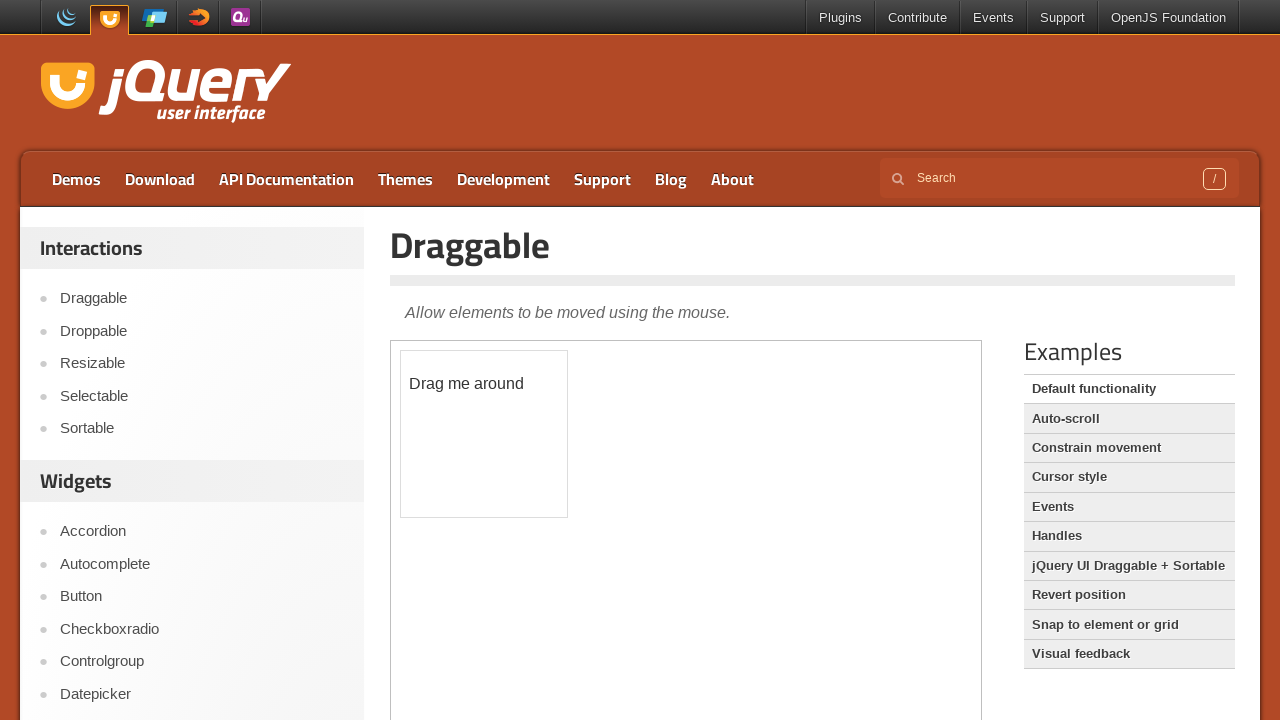

Dragged the draggable box 50 pixels in x and y directions within iframe at (451, 401)
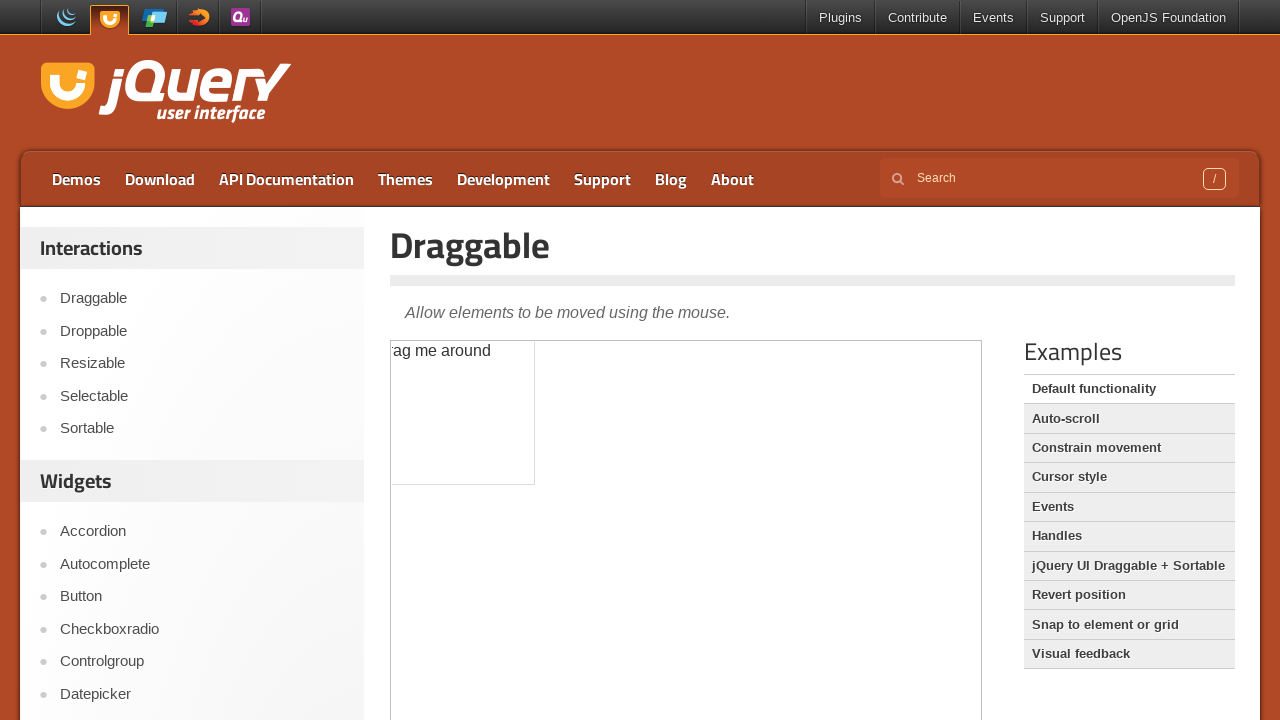

Clicked on API documentation link after switching to default content at (286, 179) on a:text('API documentation')
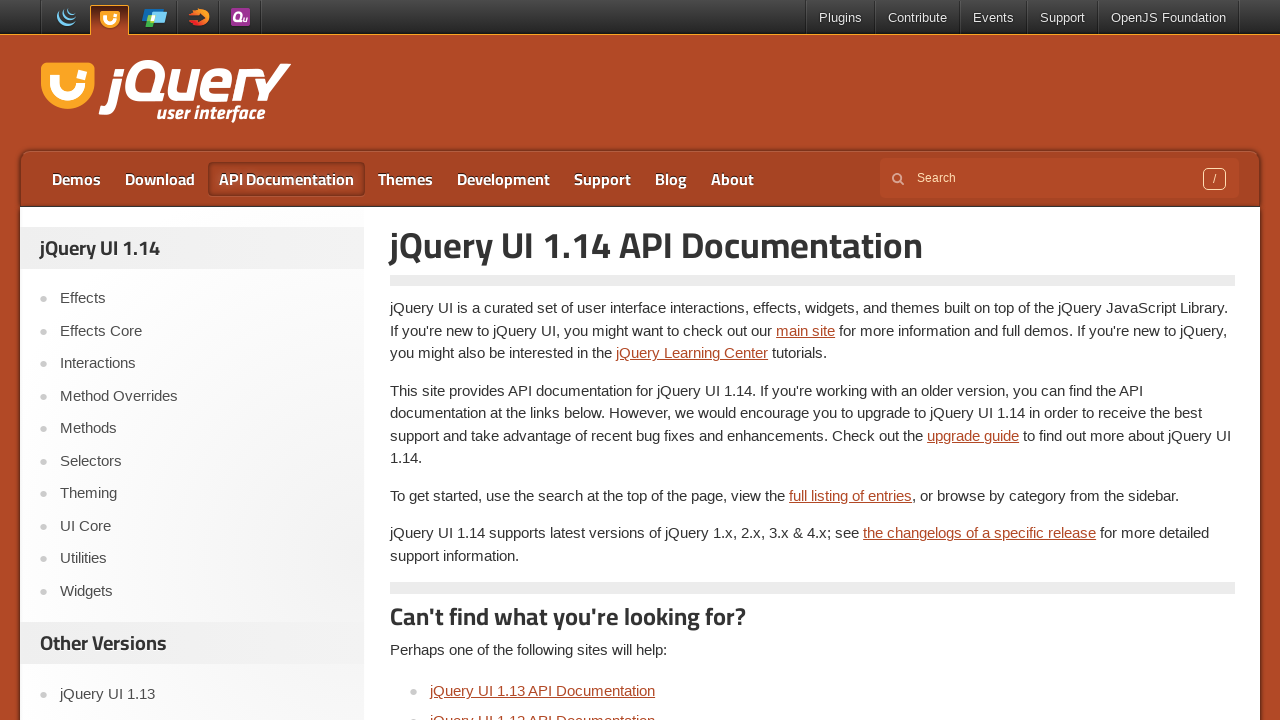

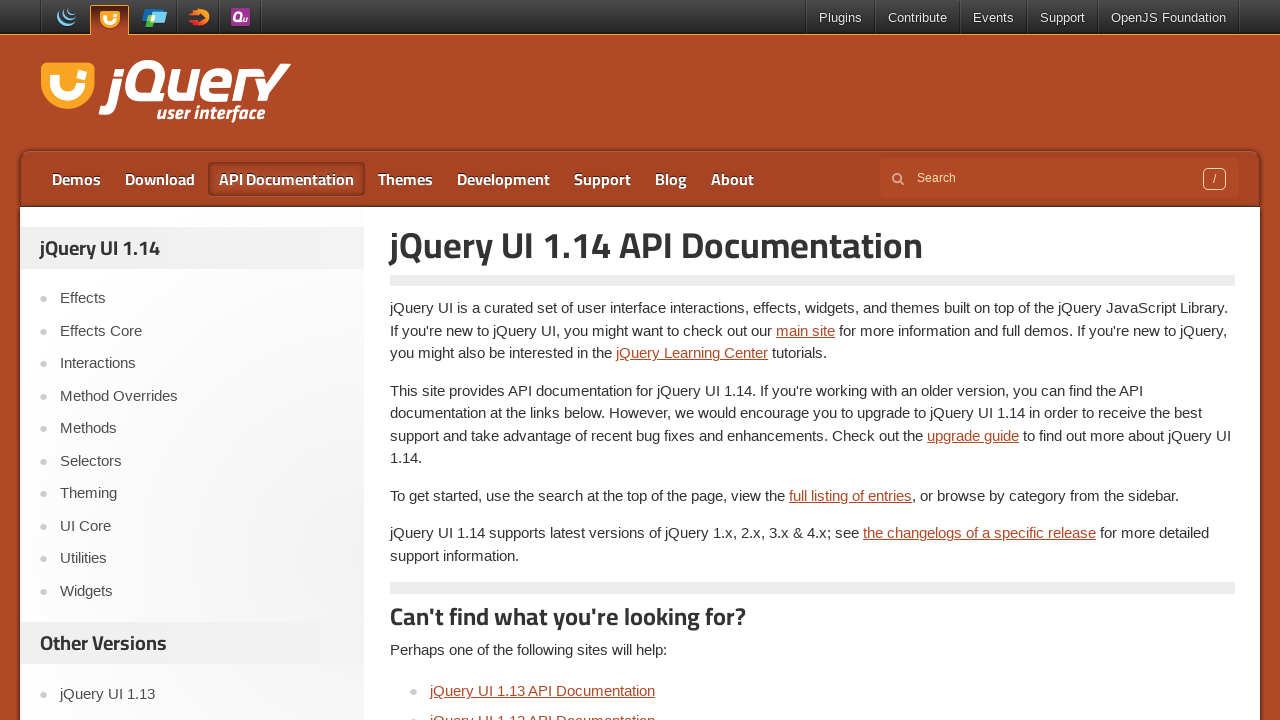